Navigates to a demo tables page and interacts with table data to verify employee information is displayed by department

Starting URL: http://automationbykrishna.com/

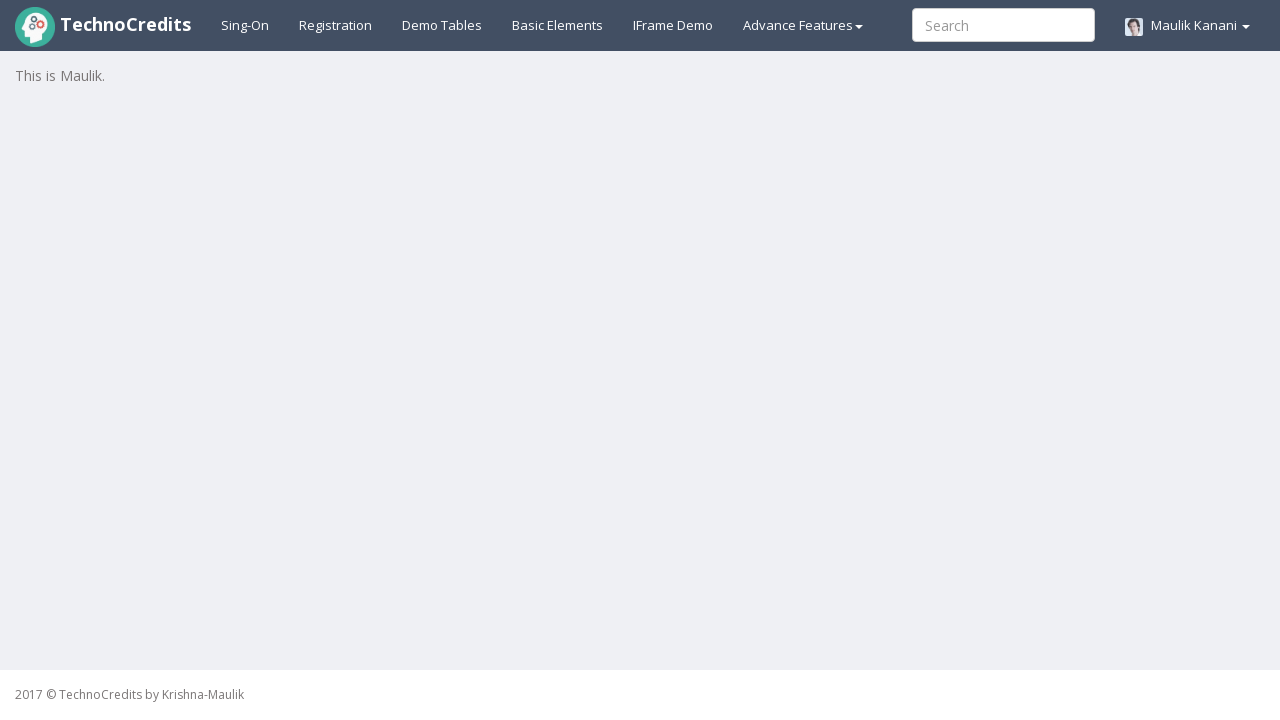

Clicked on Demo Tables link at (442, 25) on text=Demo Tables
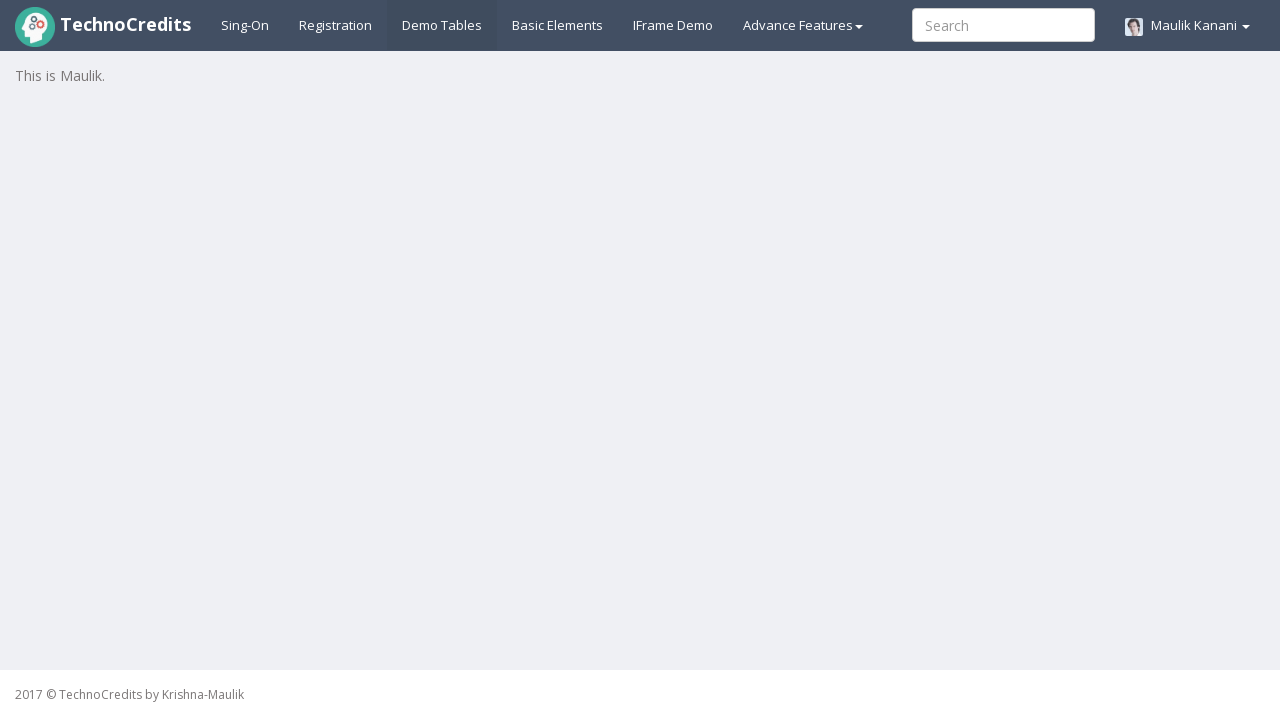

Table with class 'table.table-striped' loaded
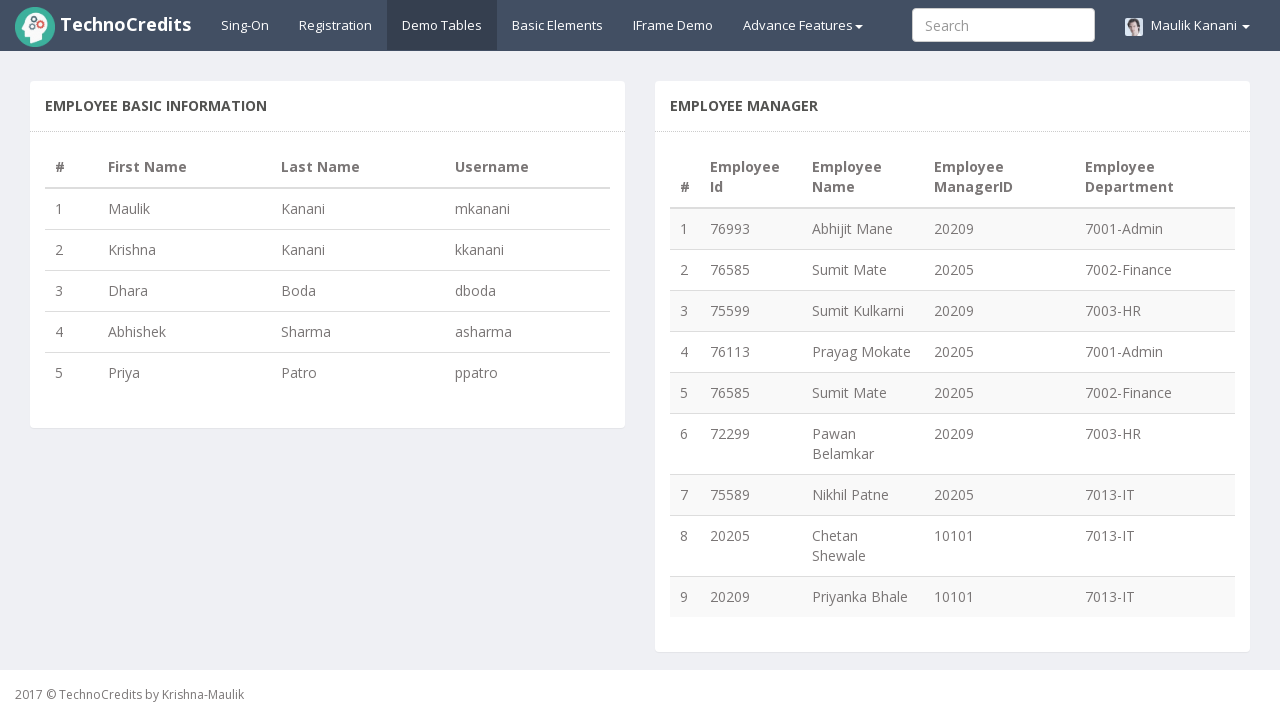

Table body rows are present
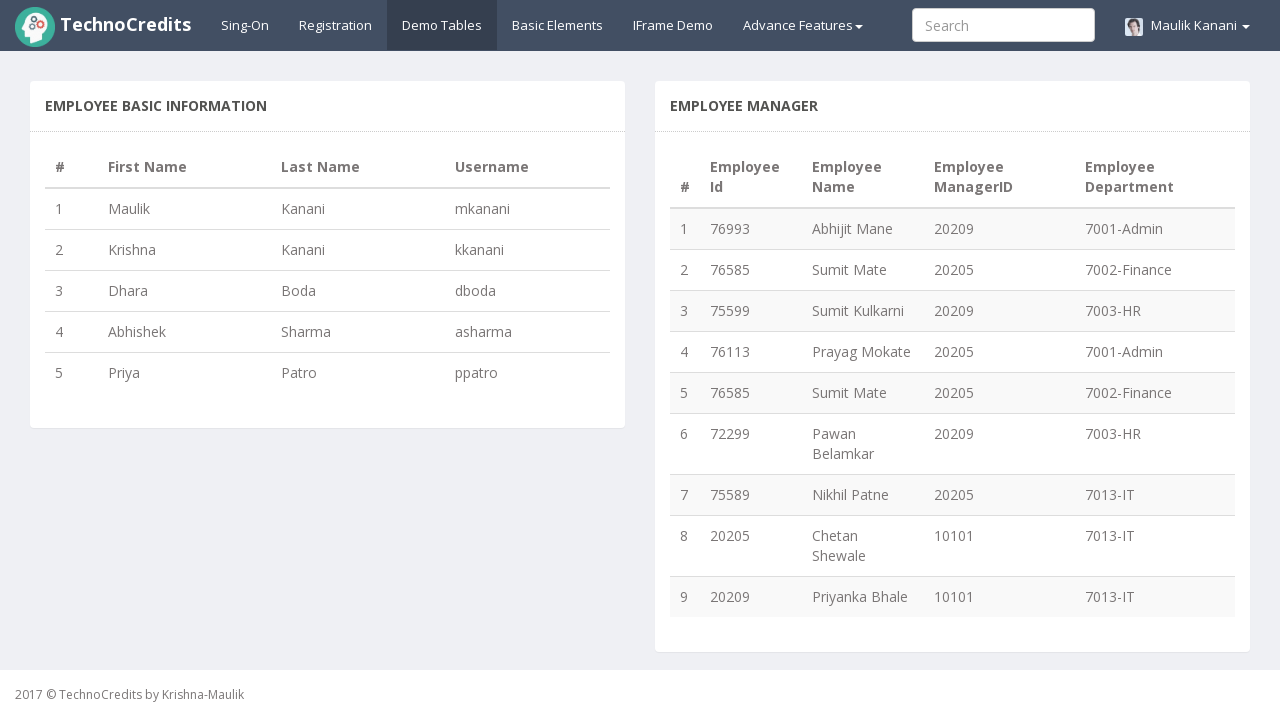

Retrieved all department cells from table (5th column)
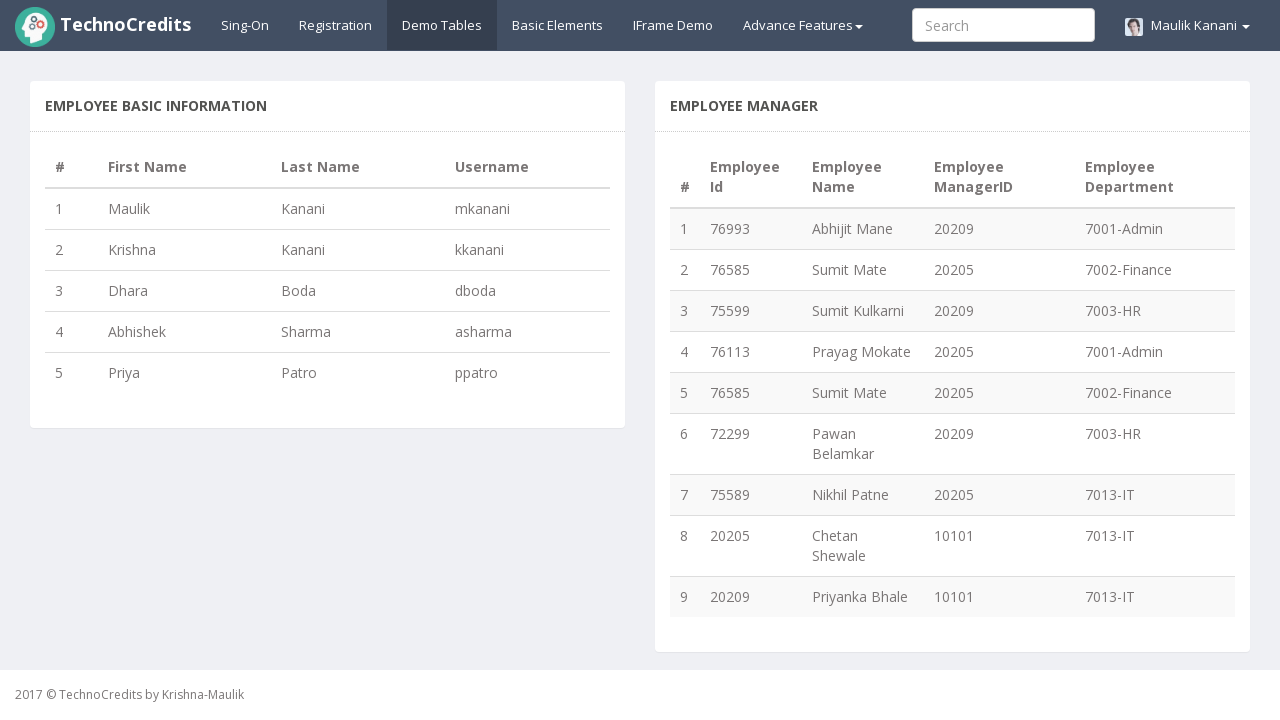

Retrieved department text content from table cell
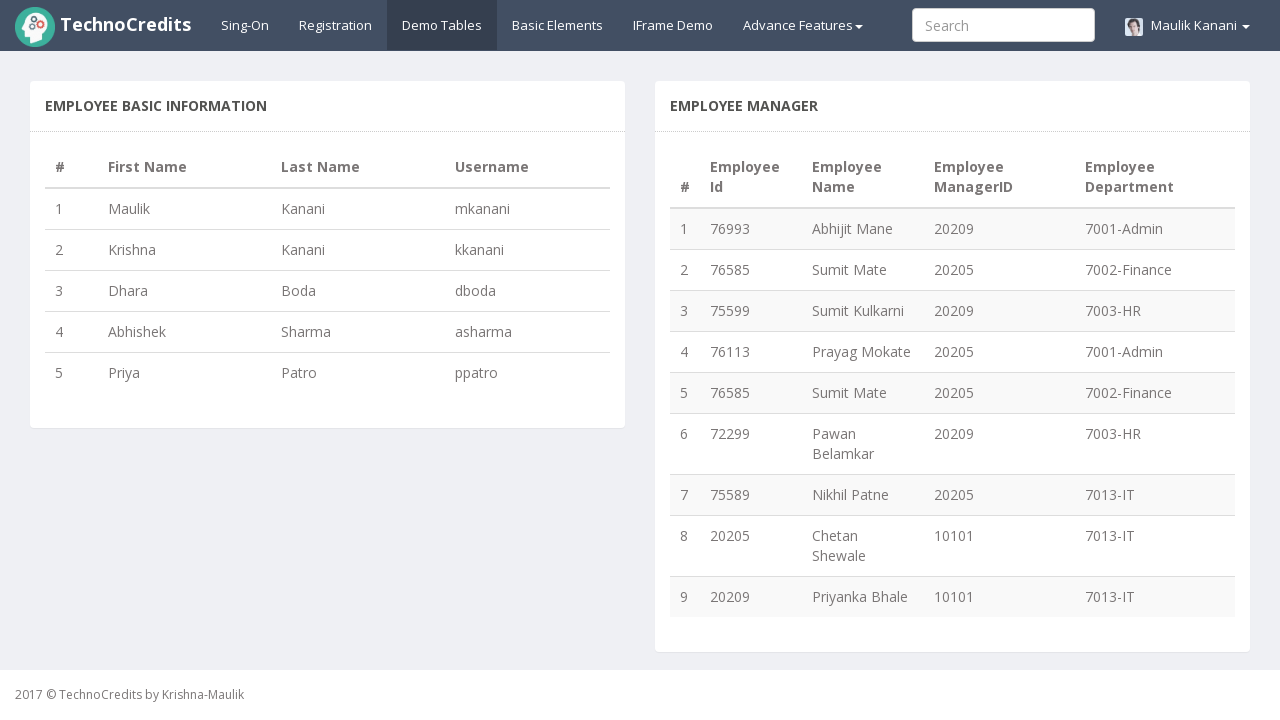

Retrieved department text content from table cell
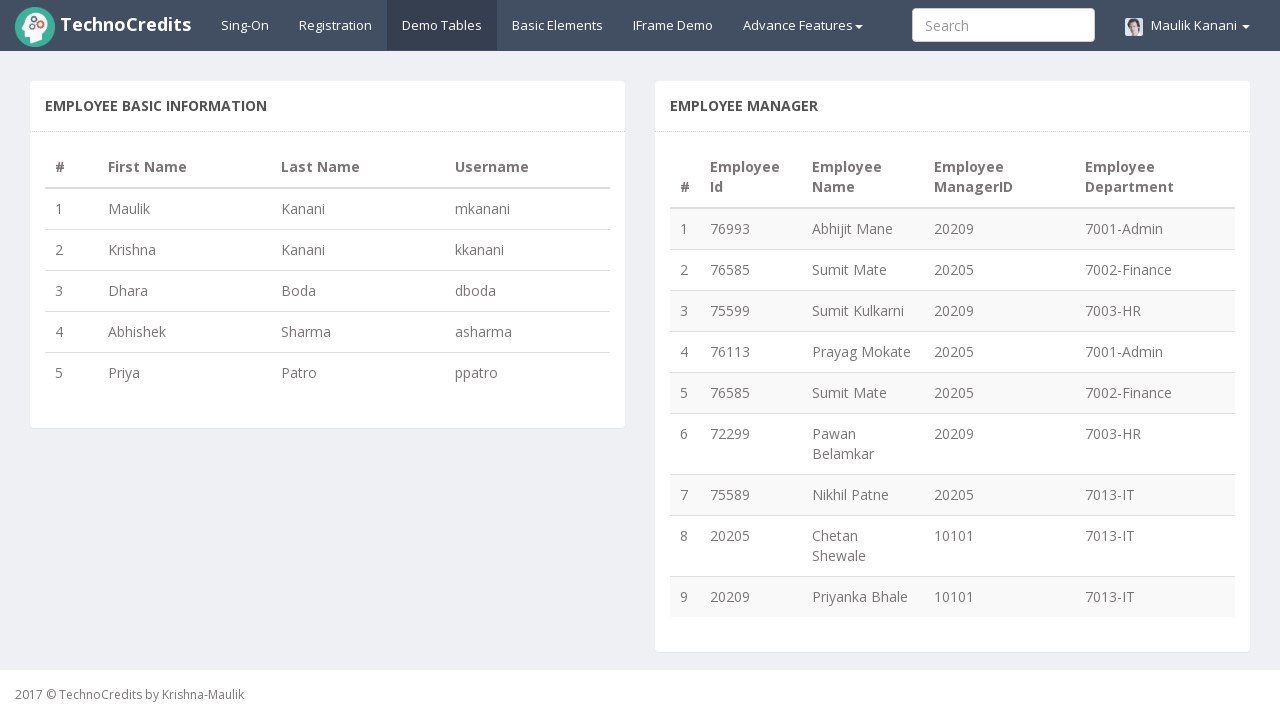

Retrieved department text content from table cell
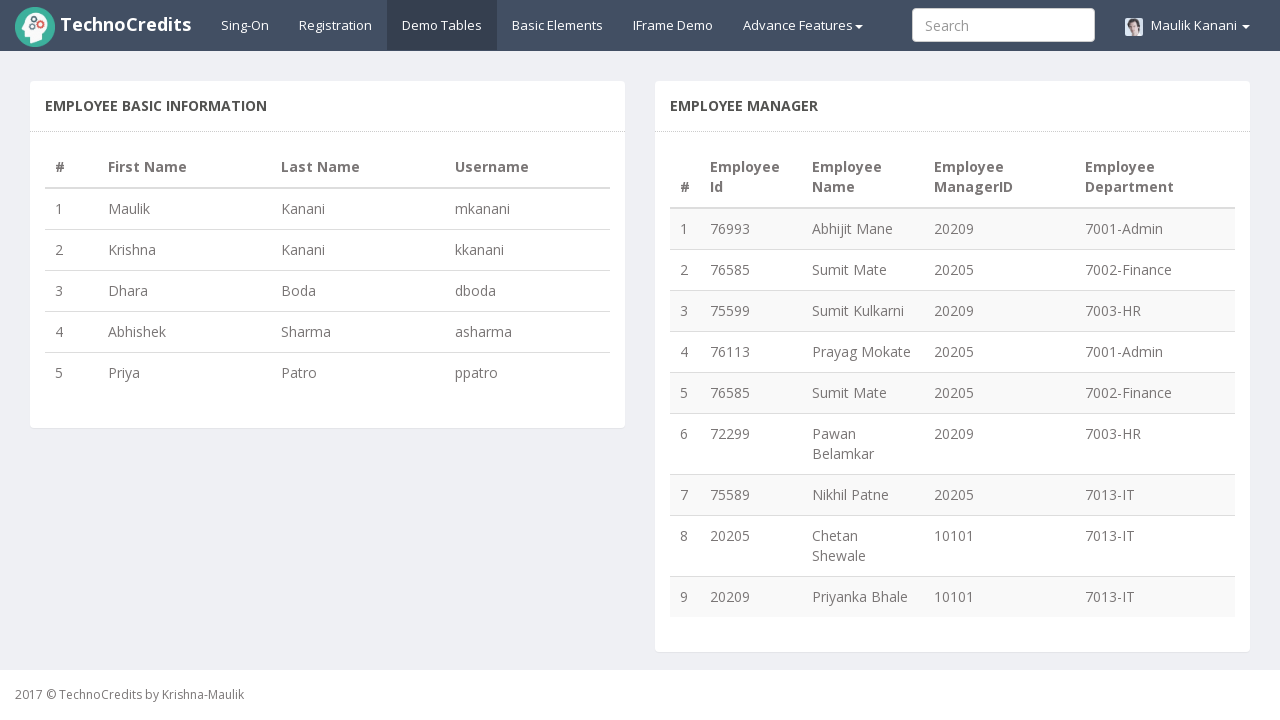

Retrieved department text content from table cell
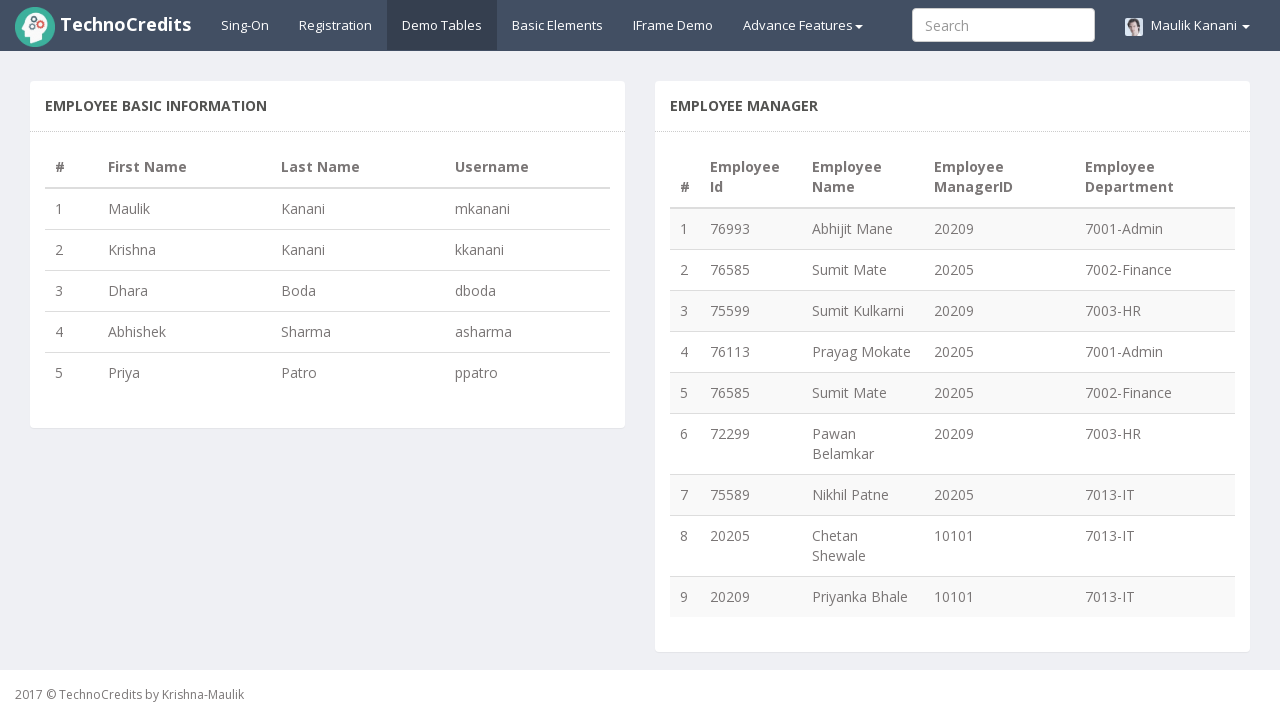

Retrieved department text content from table cell
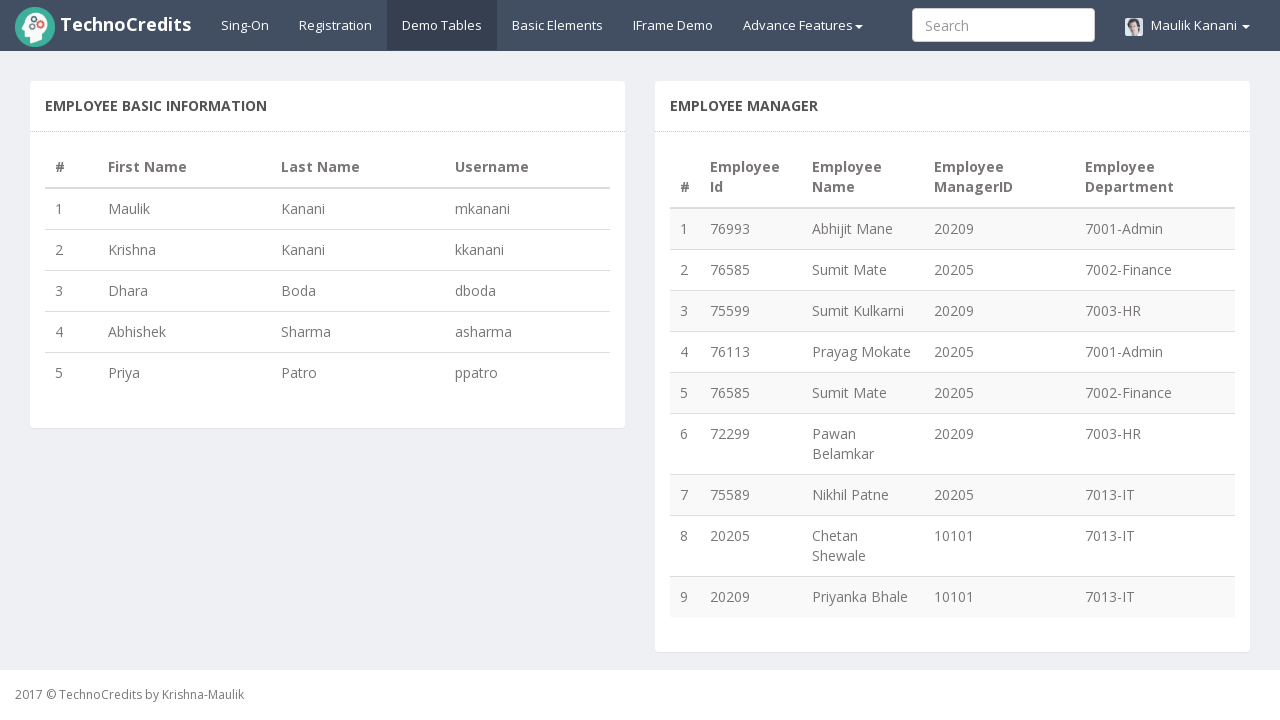

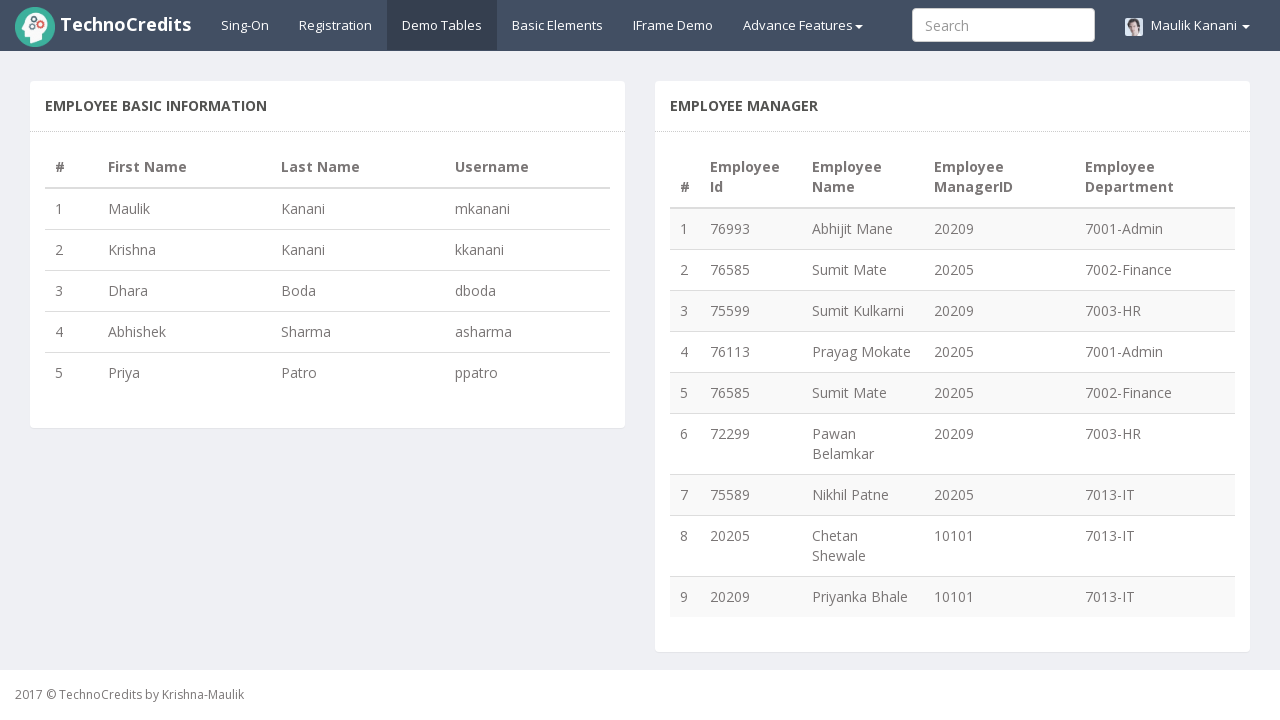